Navigates to the Typos page and repeatedly refreshes until finding the correct text without typos, testing the page's random typo behavior

Starting URL: http://the-internet.herokuapp.com/

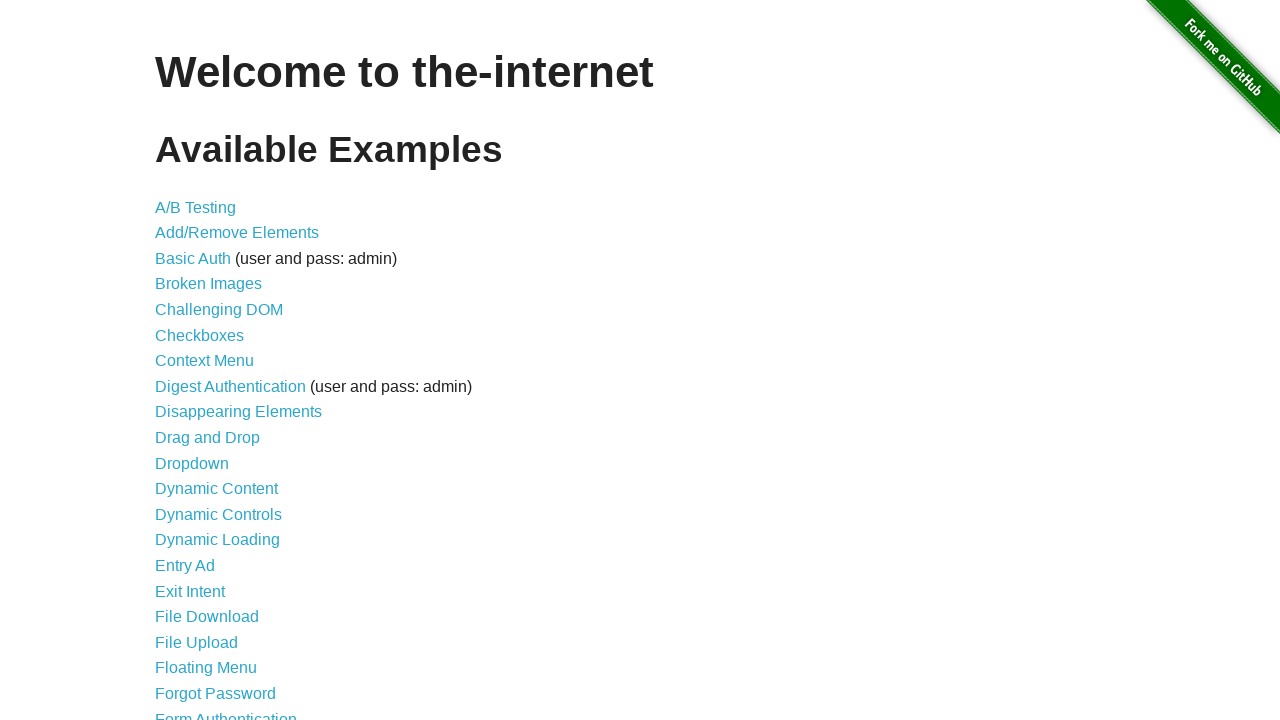

Clicked on 'Typos' link to navigate to typos page at (176, 625) on text=Typos
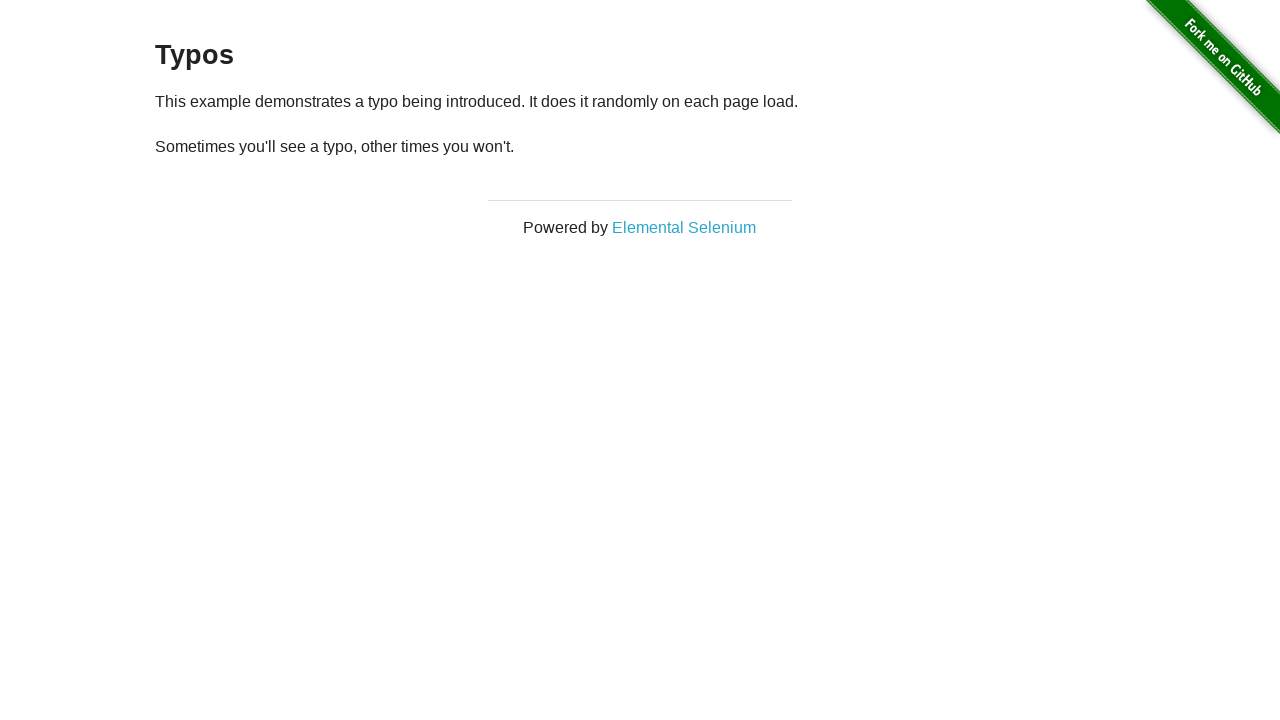

Waited for typos page content to load
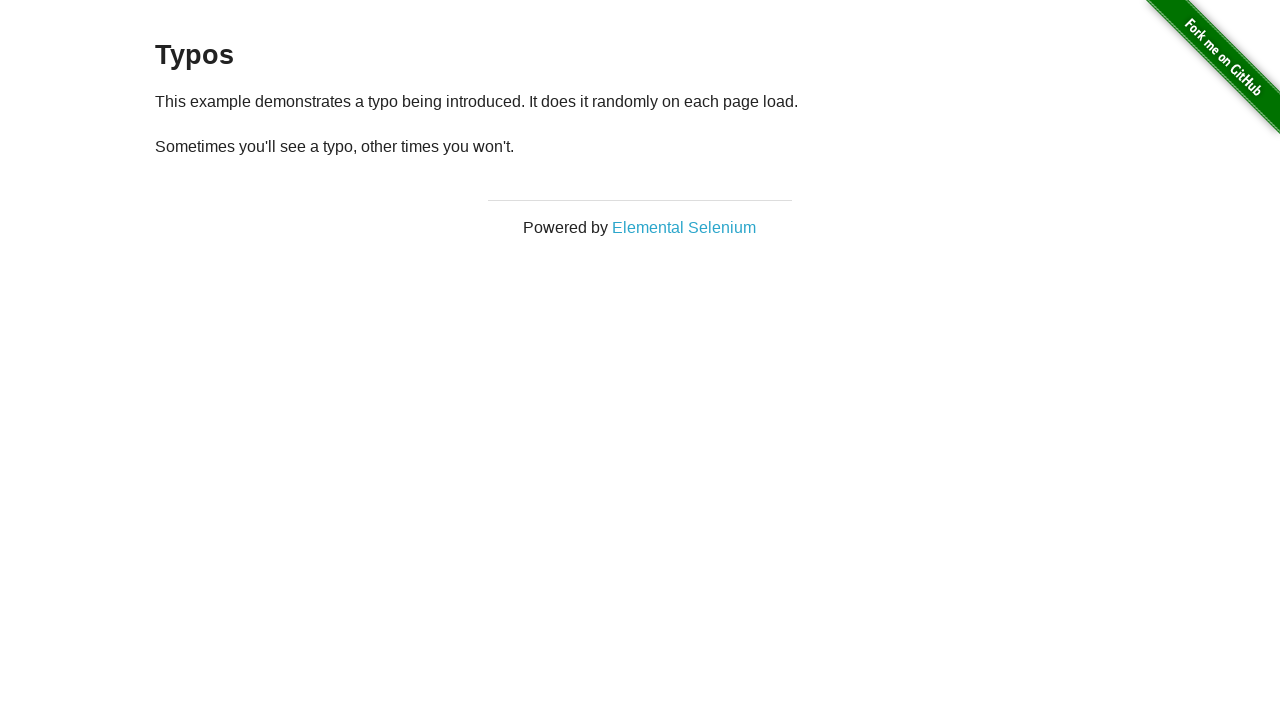

Retrieved text content from paragraph (attempt 1)
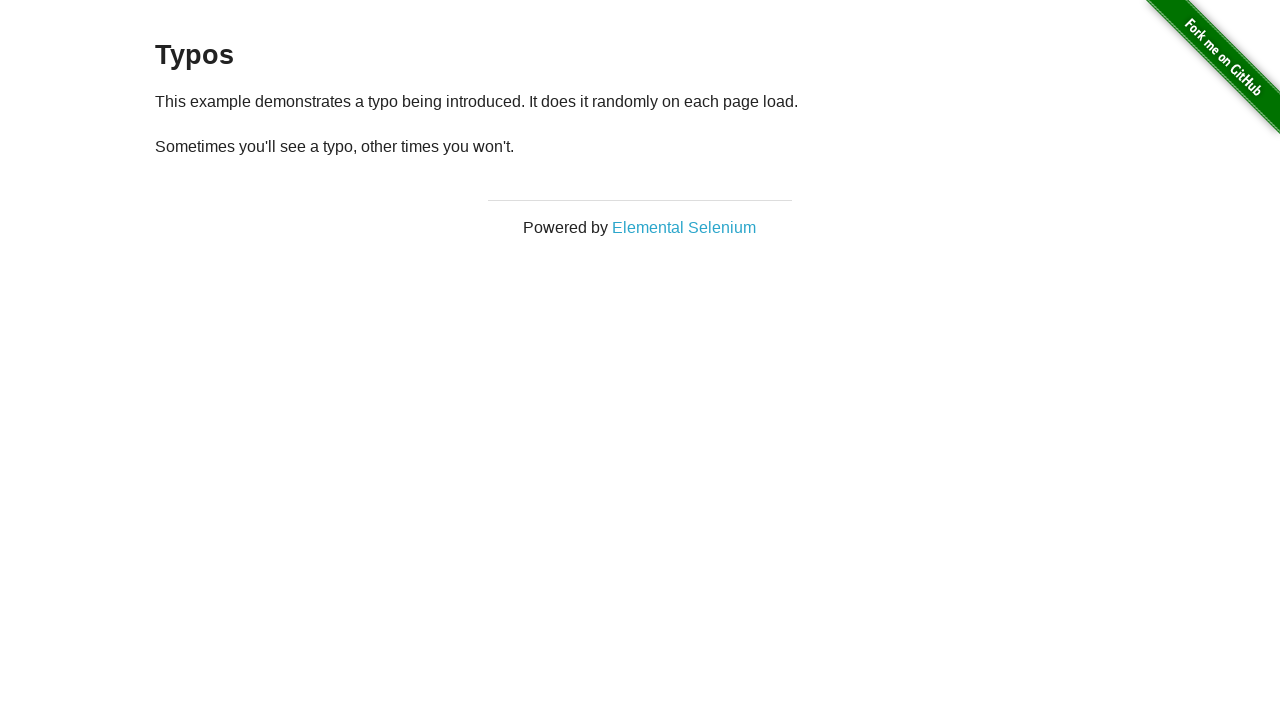

Reloaded page to check for different typo variation
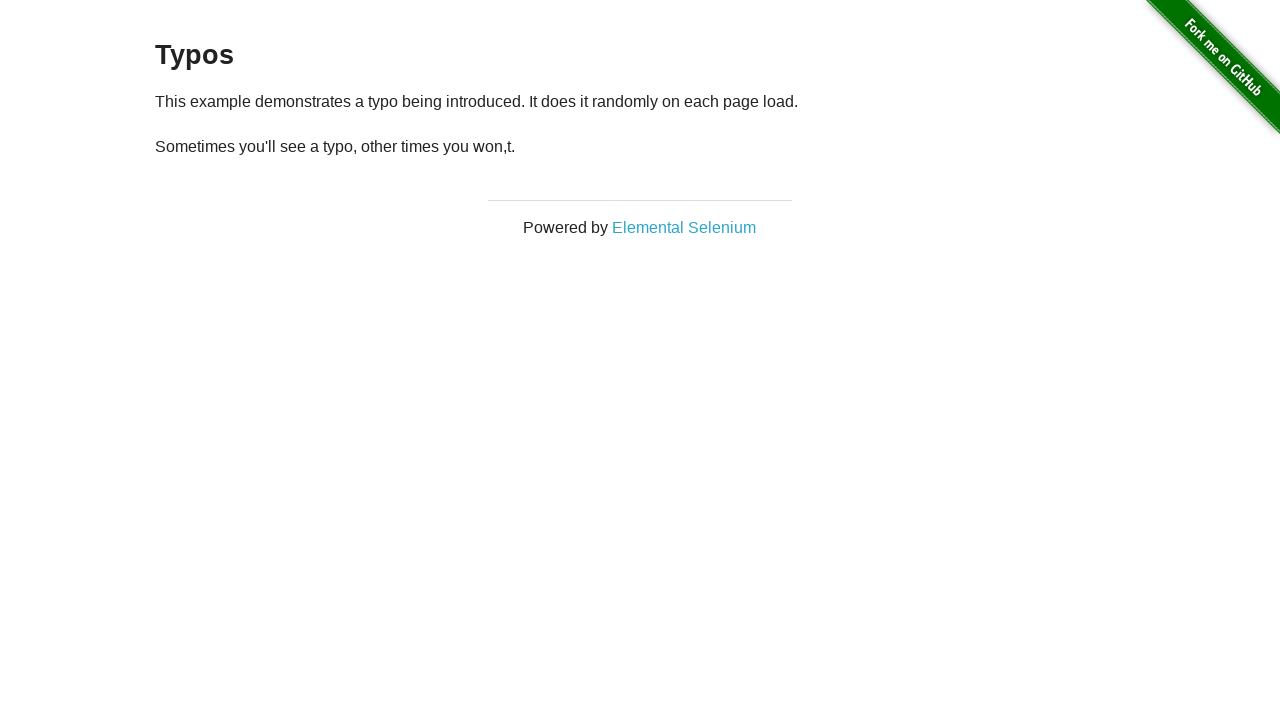

Waited for content to load after page reload
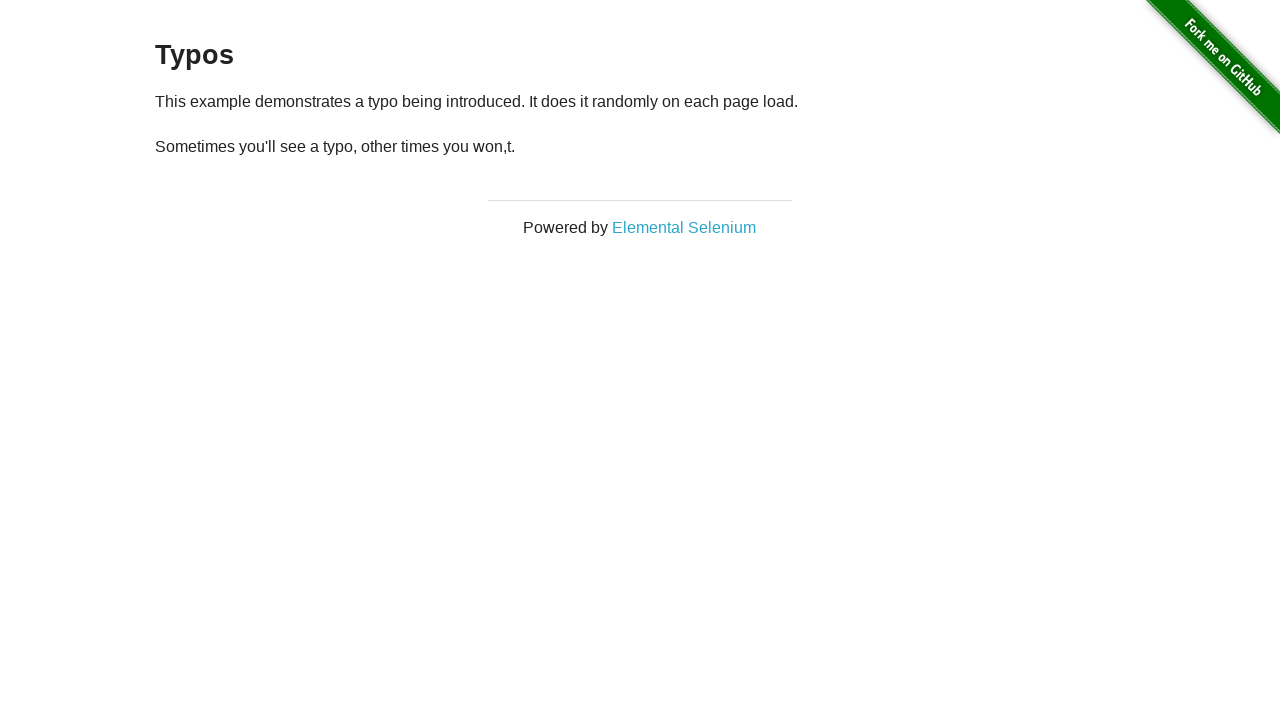

Retrieved text content from paragraph (attempt 2)
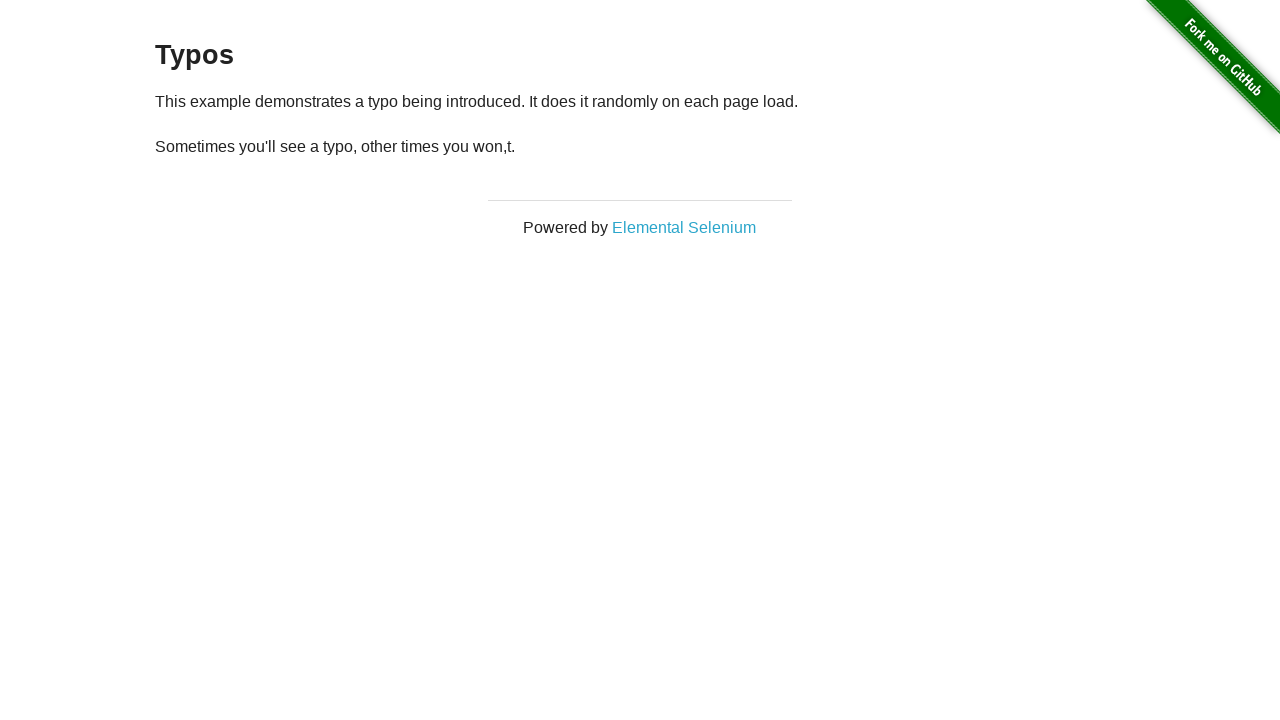

Reloaded page to check for different typo variation
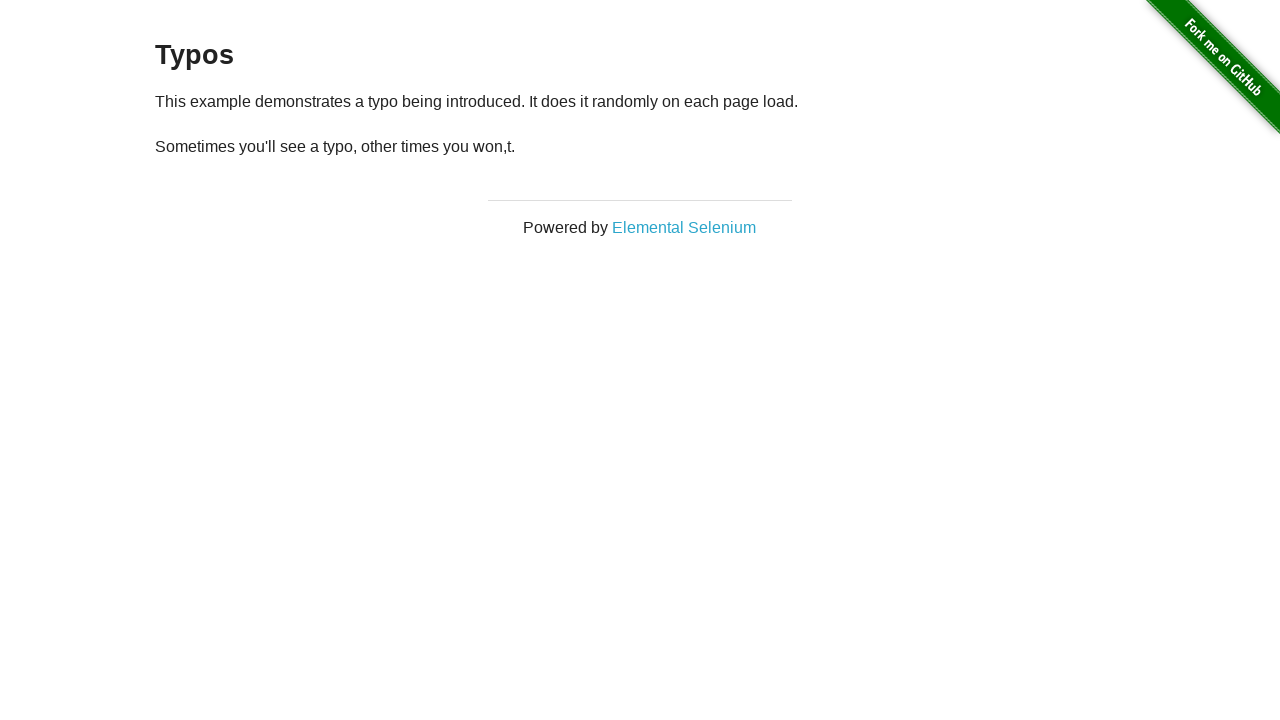

Waited for content to load after page reload
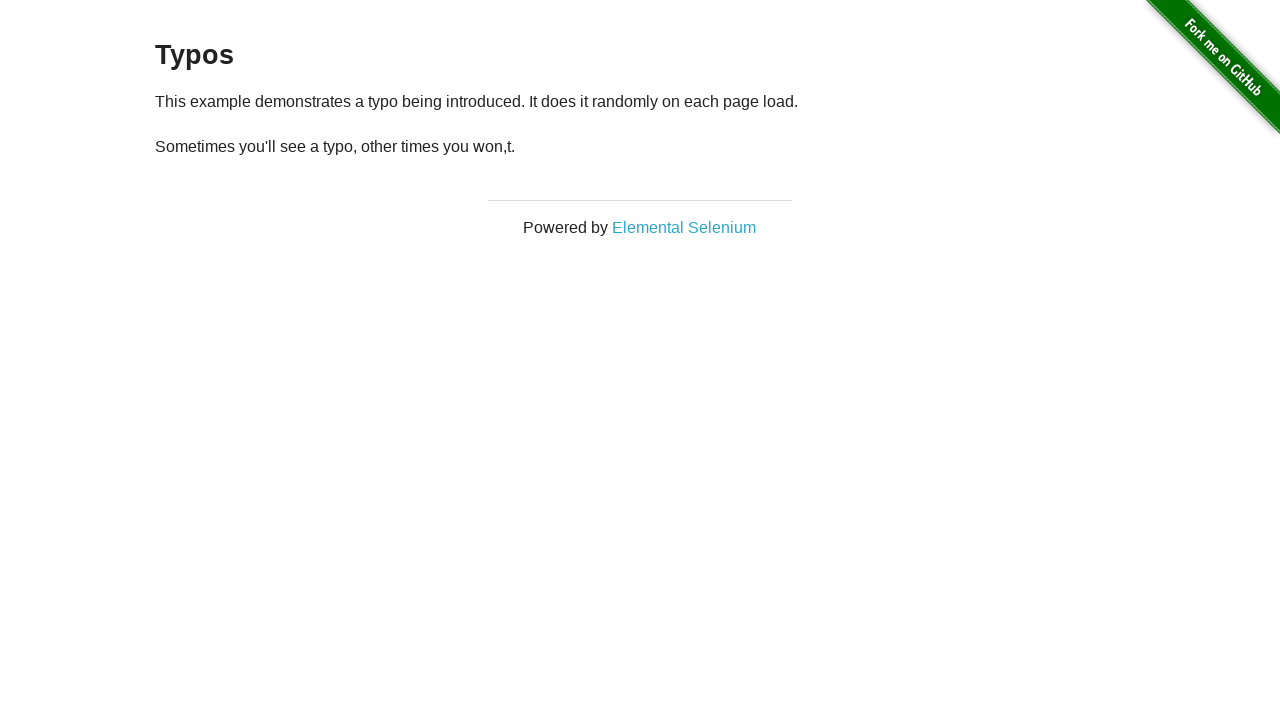

Retrieved text content from paragraph (attempt 3)
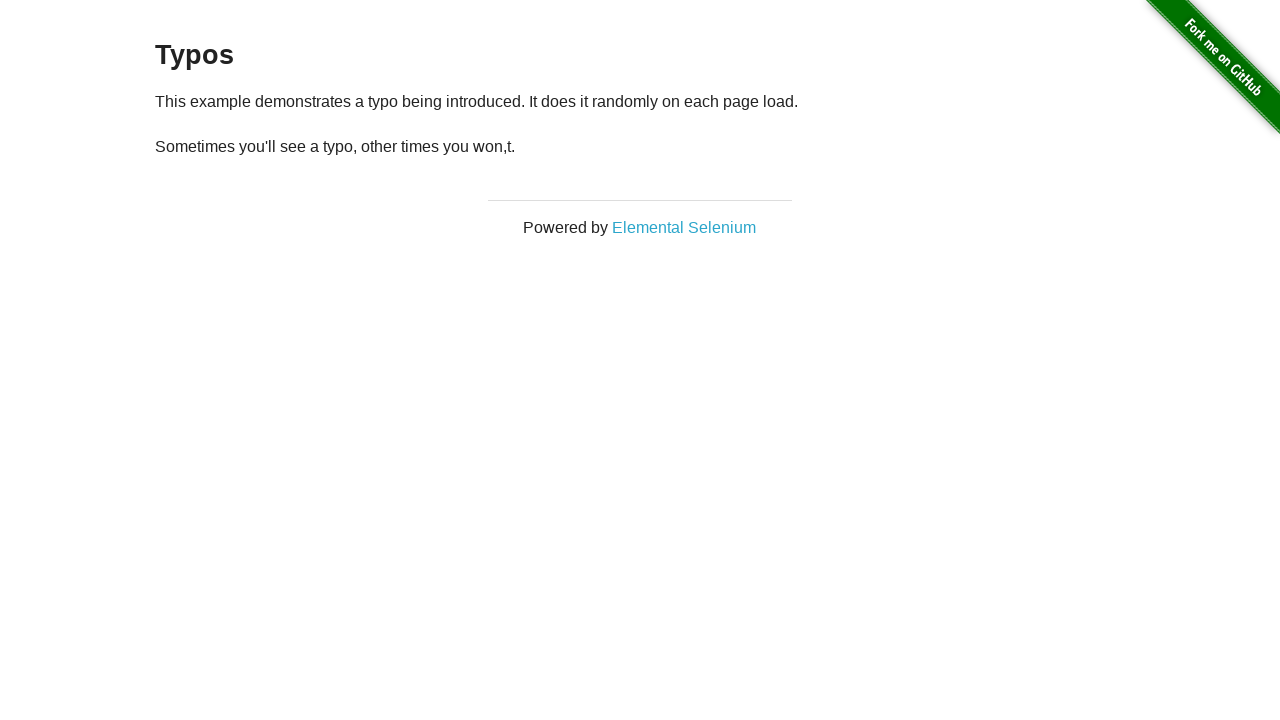

Reloaded page to check for different typo variation
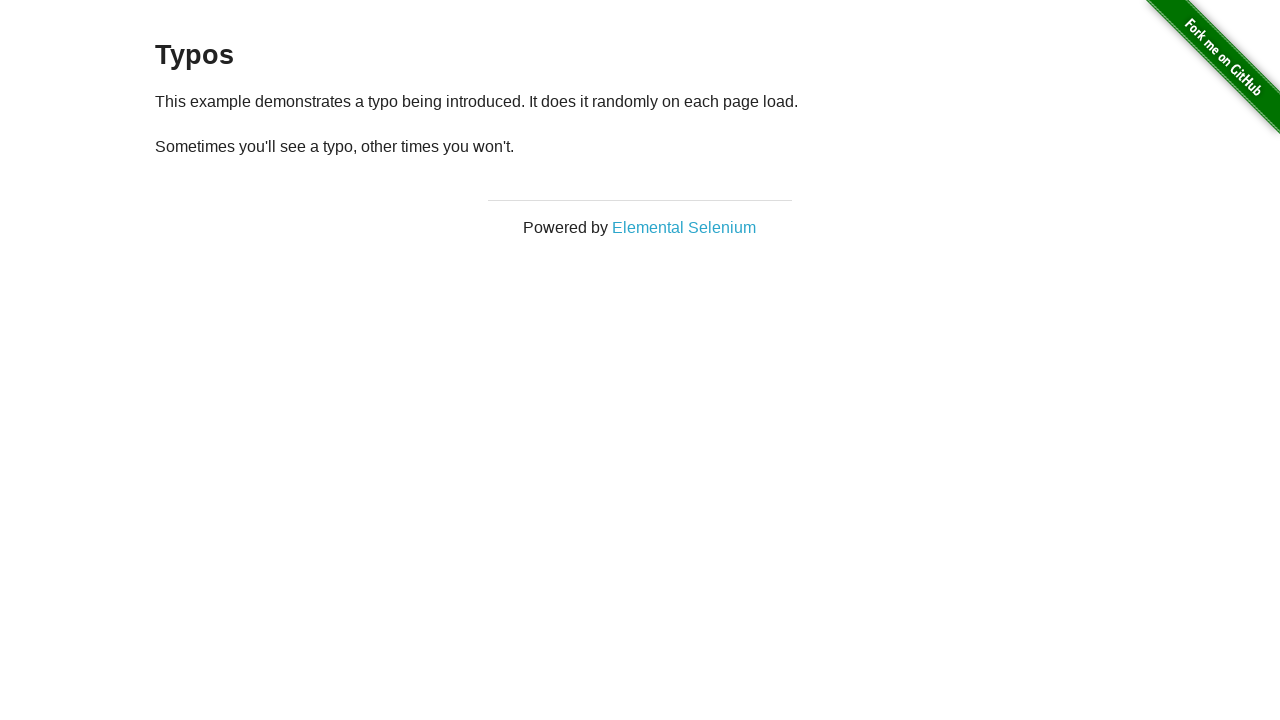

Waited for content to load after page reload
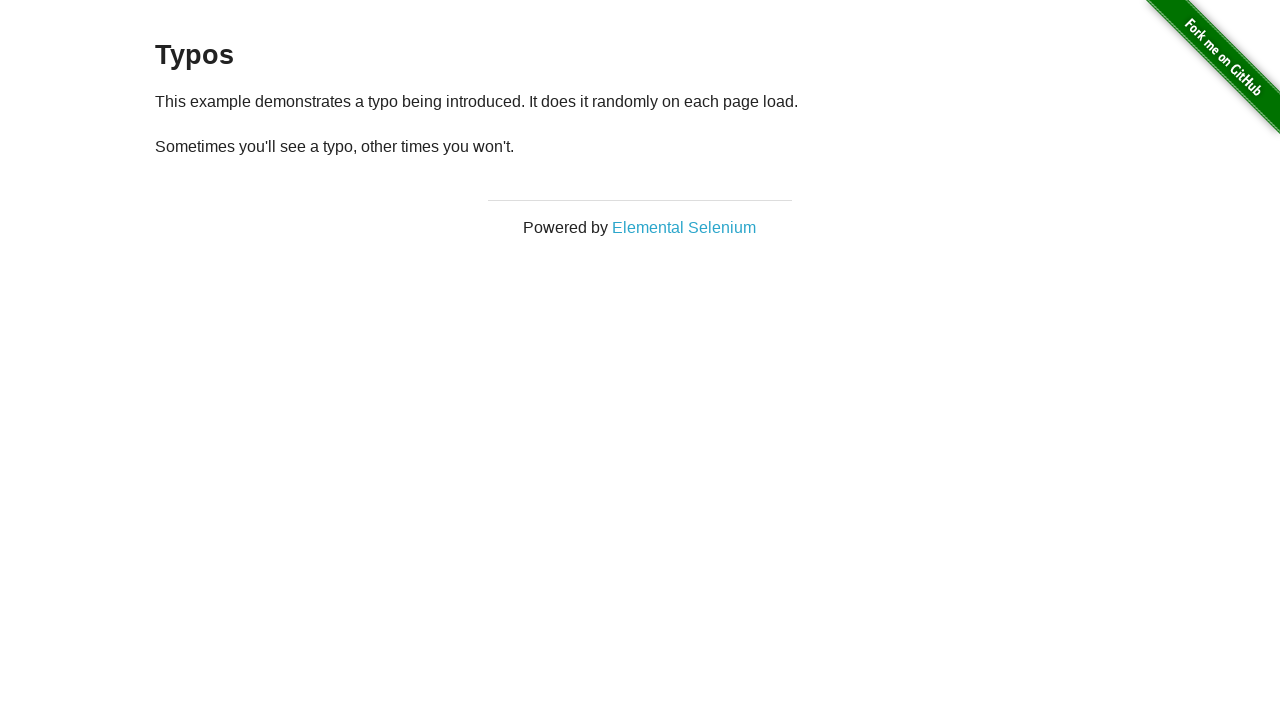

Retrieved text content from paragraph (attempt 4)
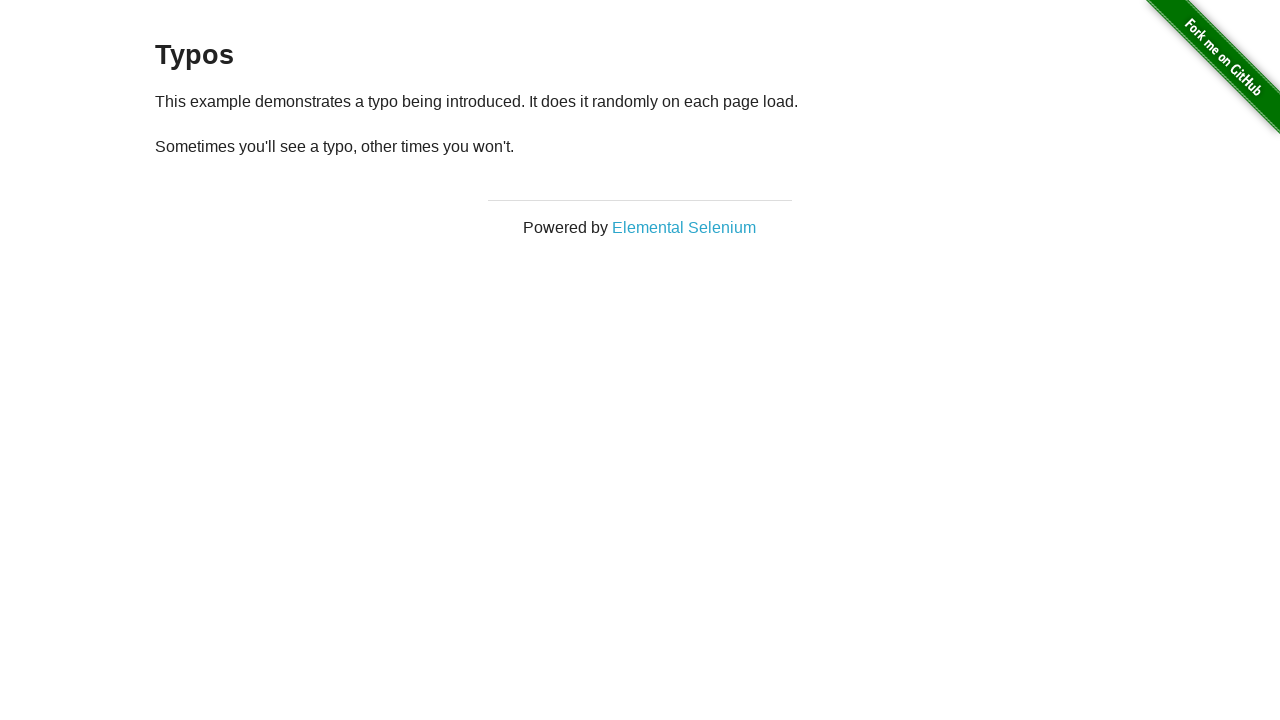

Reloaded page to check for different typo variation
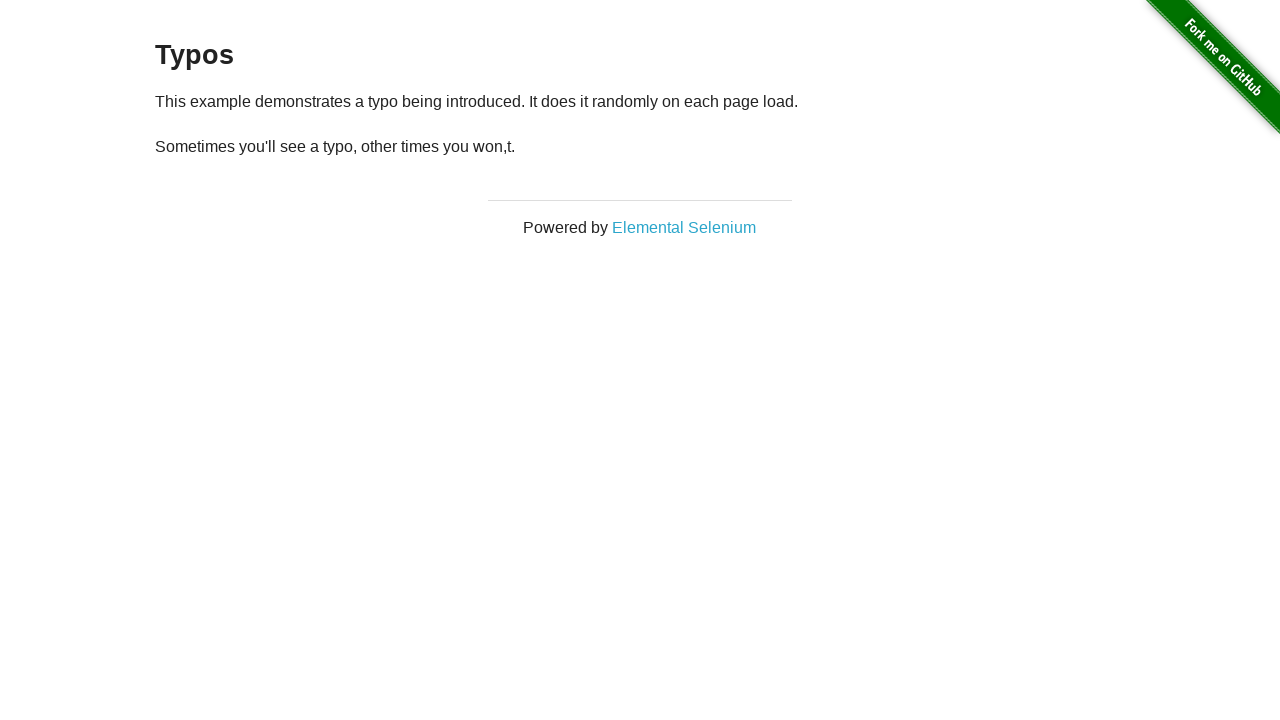

Waited for content to load after page reload
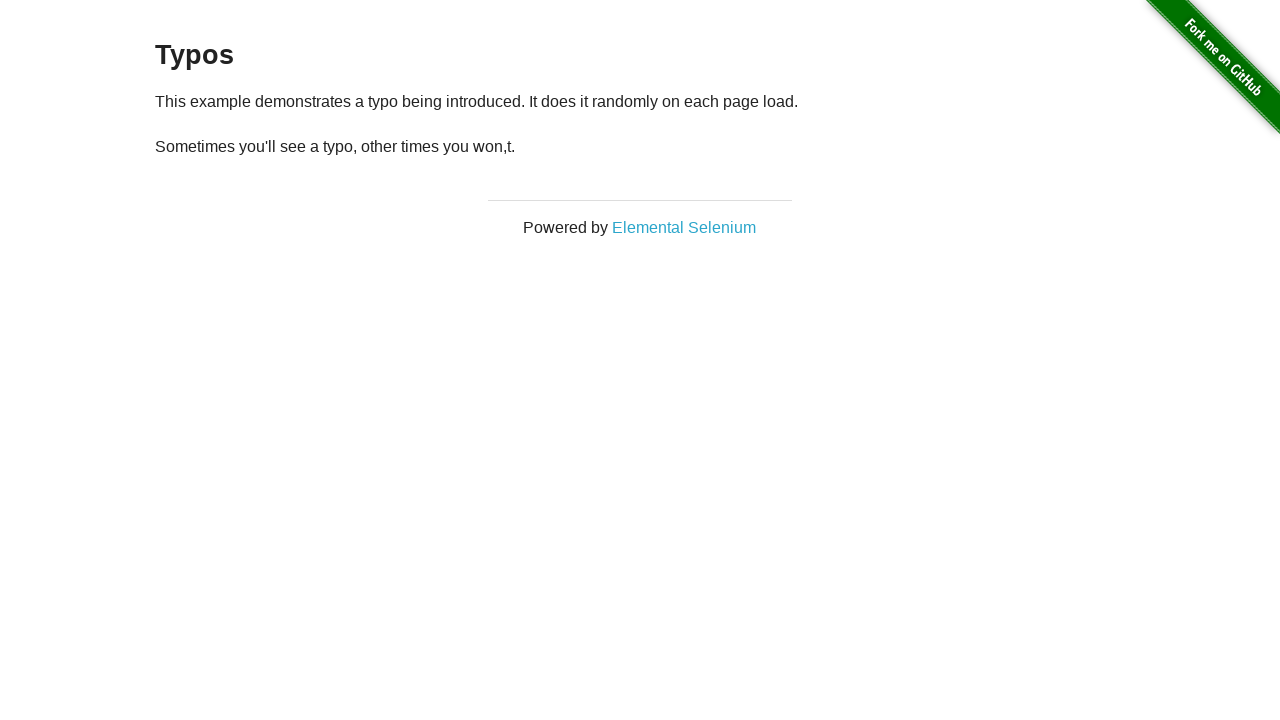

Retrieved text content from paragraph (attempt 5)
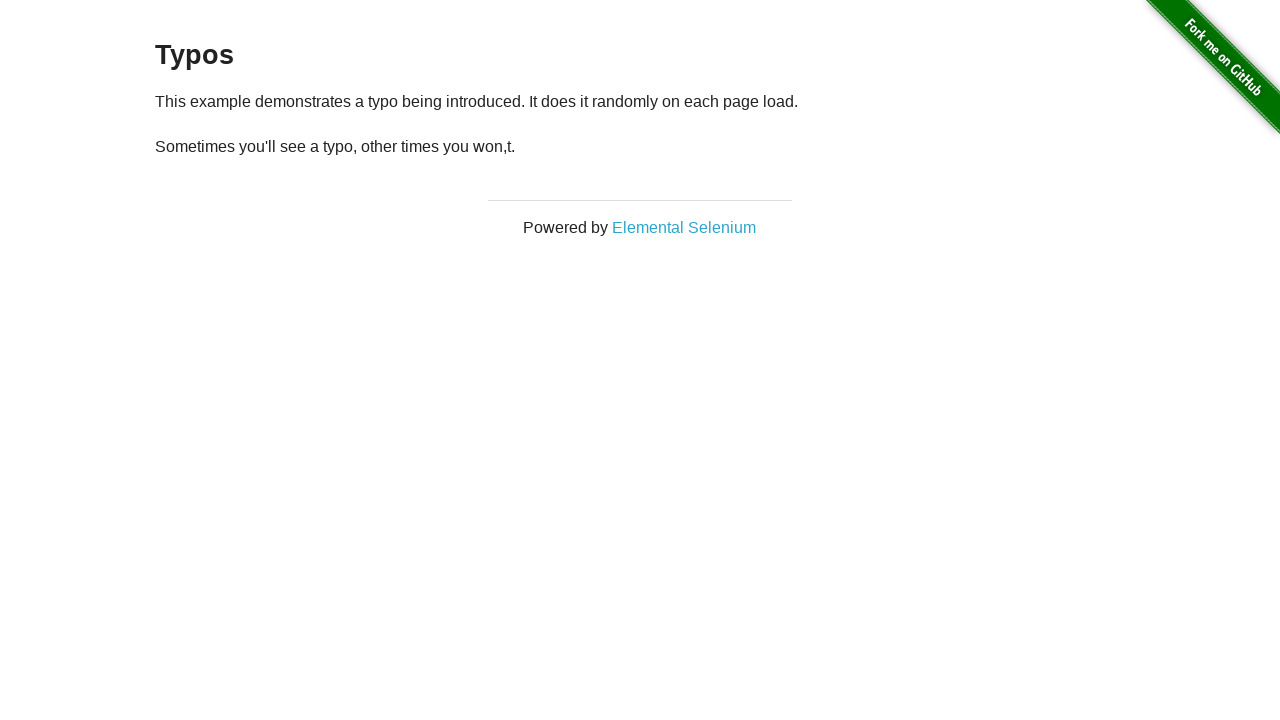

Reloaded page to check for different typo variation
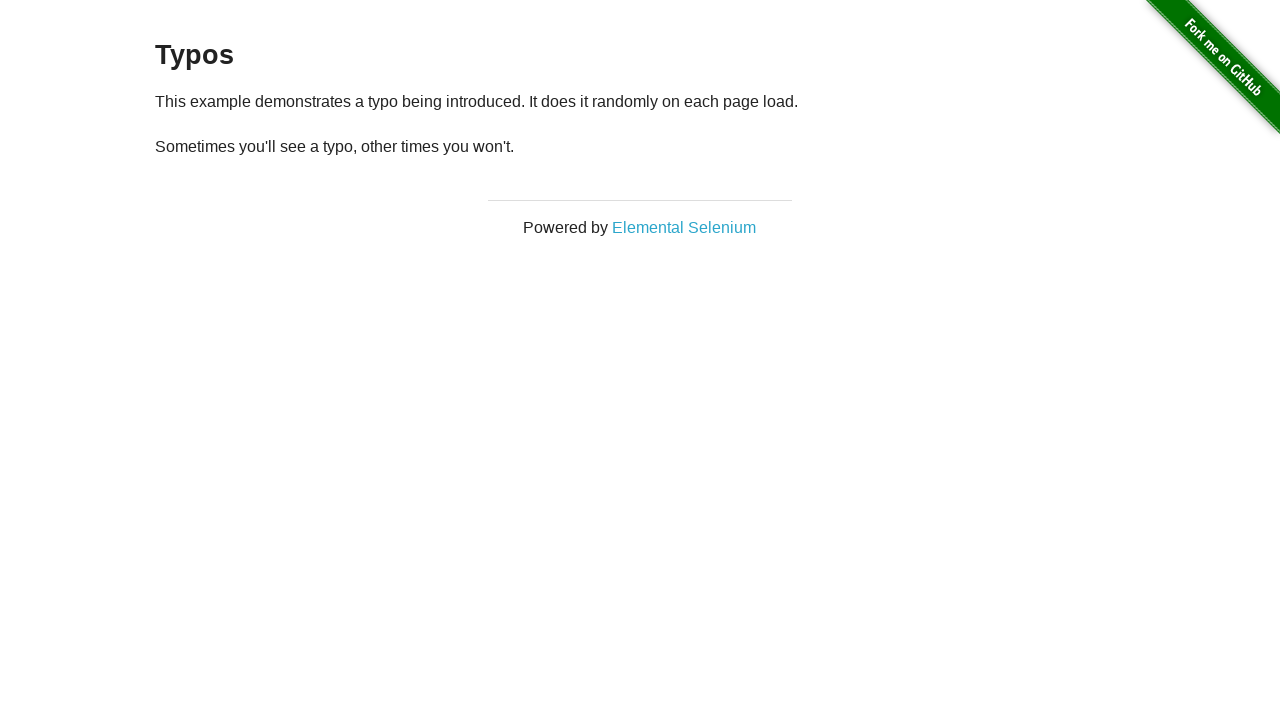

Waited for content to load after page reload
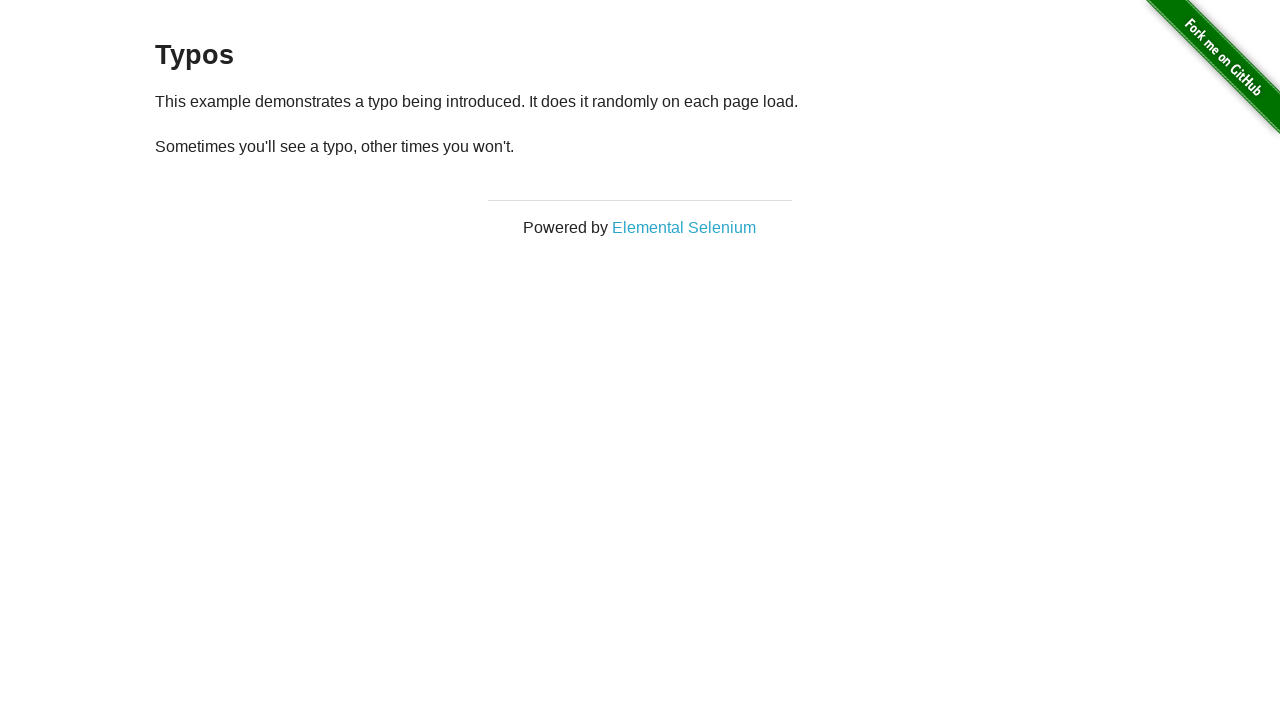

Retrieved text content from paragraph (attempt 6)
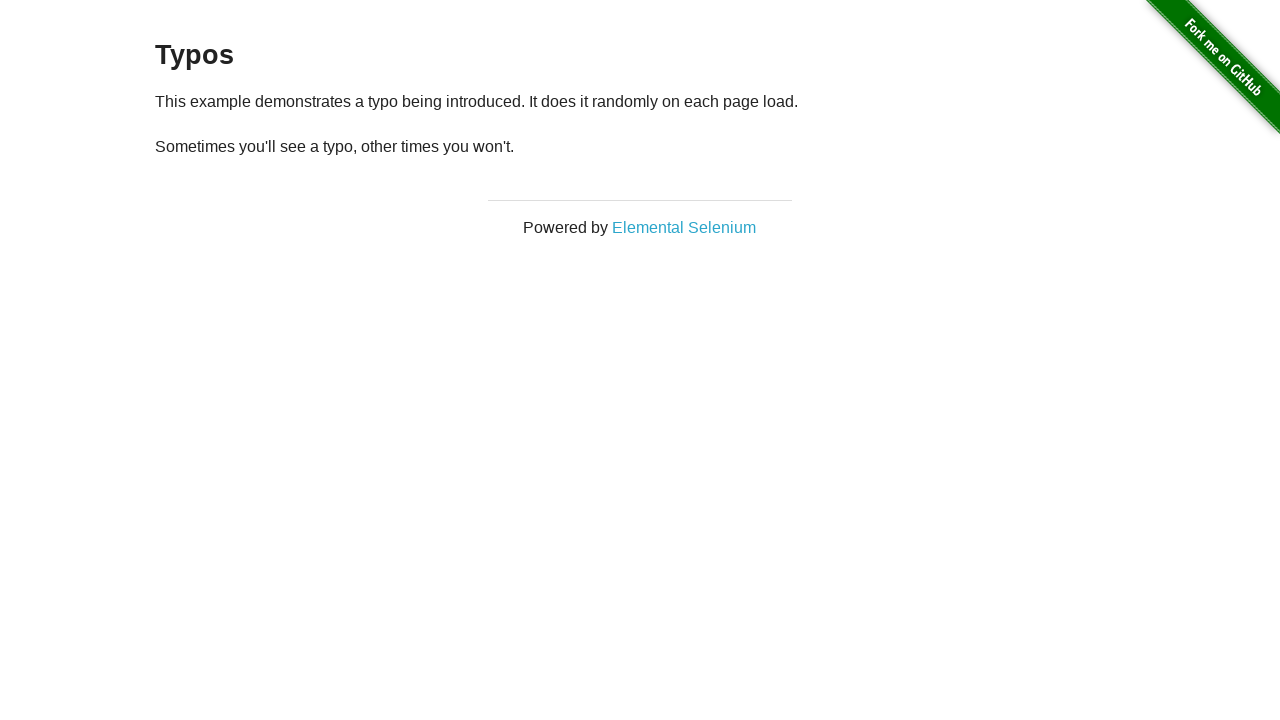

Reloaded page to check for different typo variation
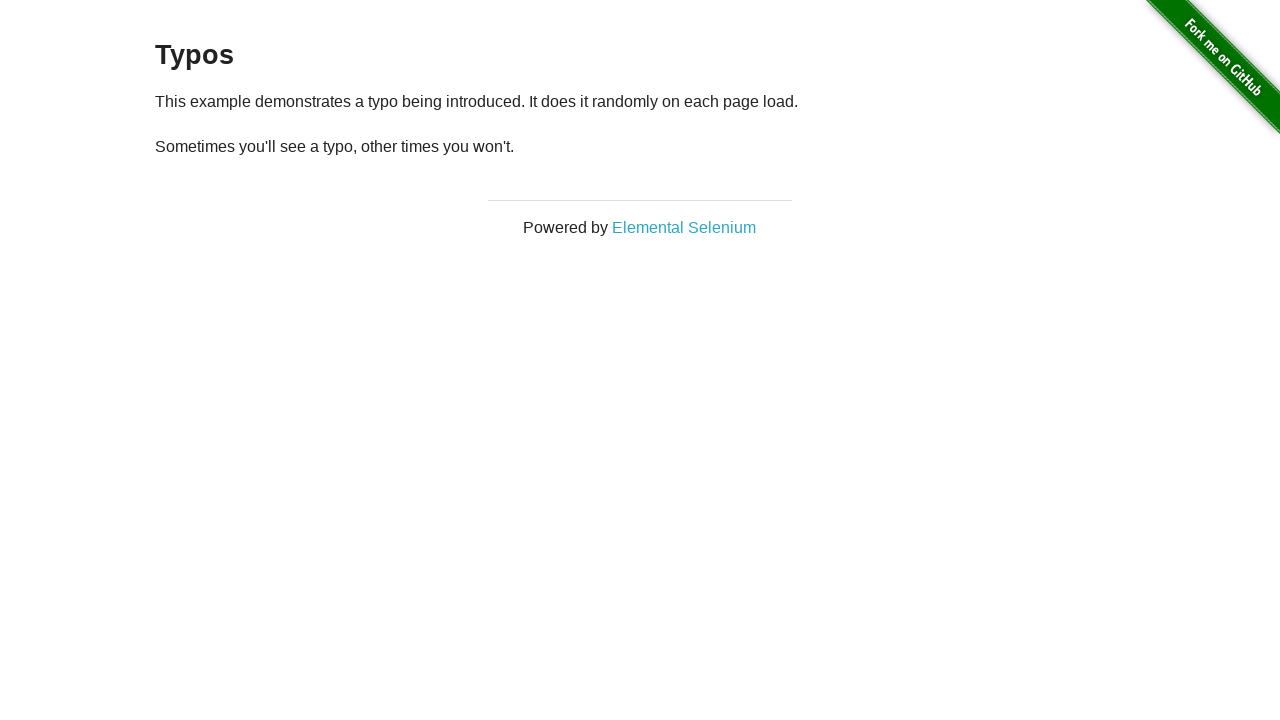

Waited for content to load after page reload
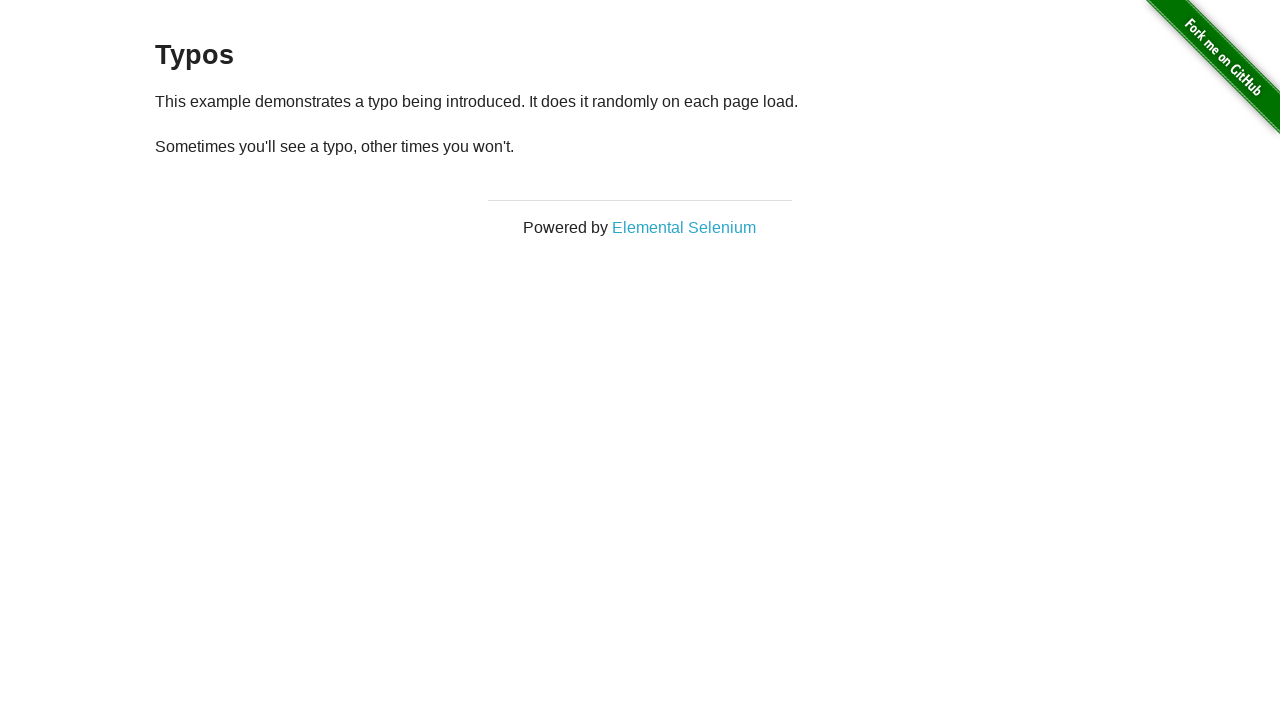

Retrieved text content from paragraph (attempt 7)
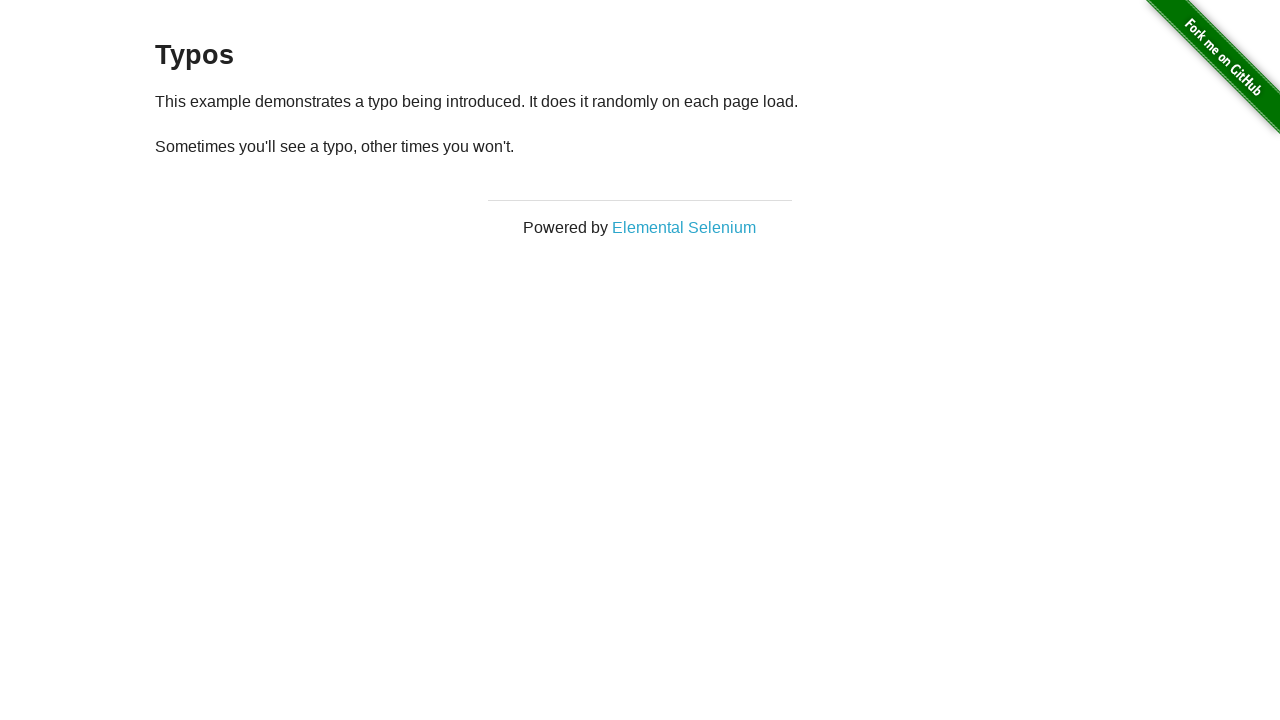

Reloaded page to check for different typo variation
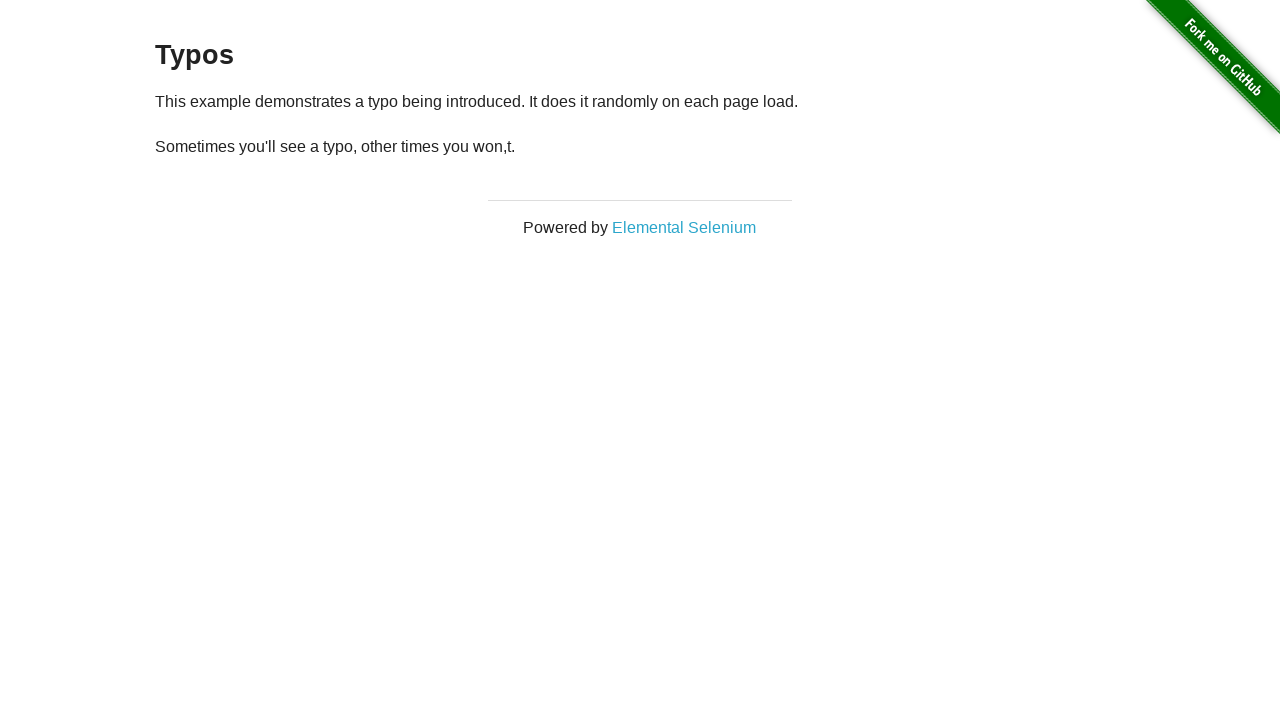

Waited for content to load after page reload
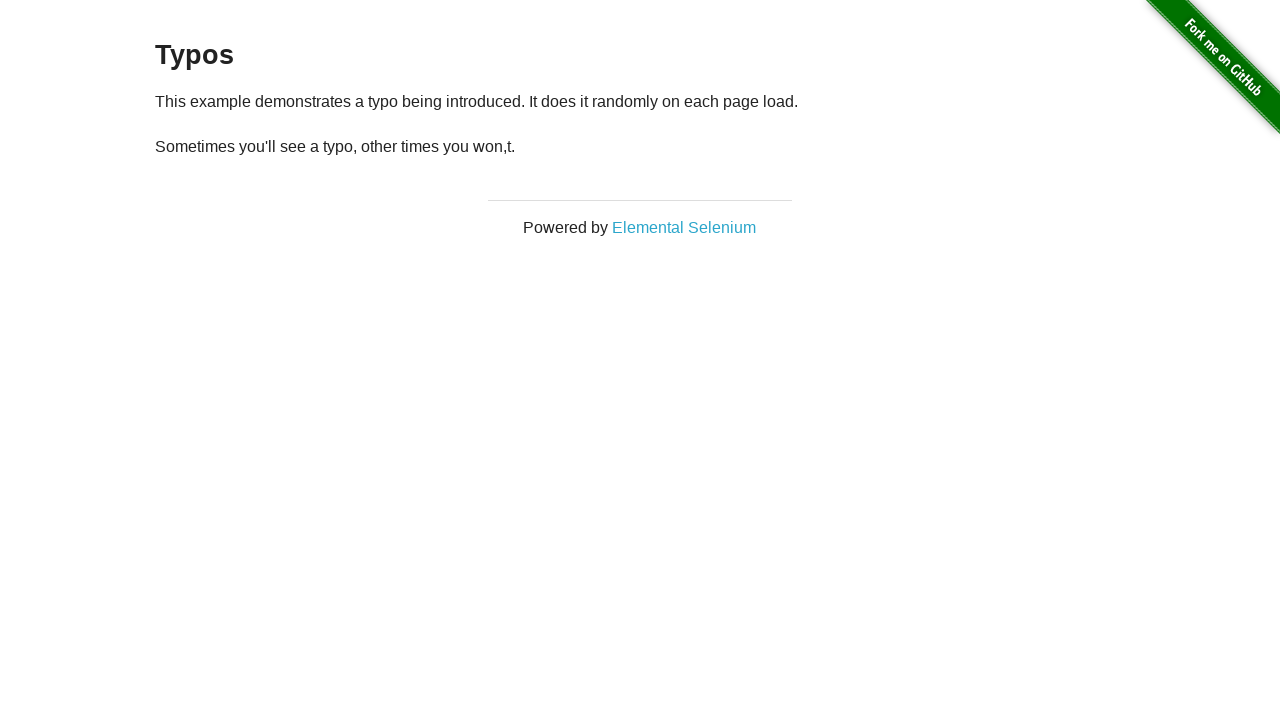

Retrieved text content from paragraph (attempt 8)
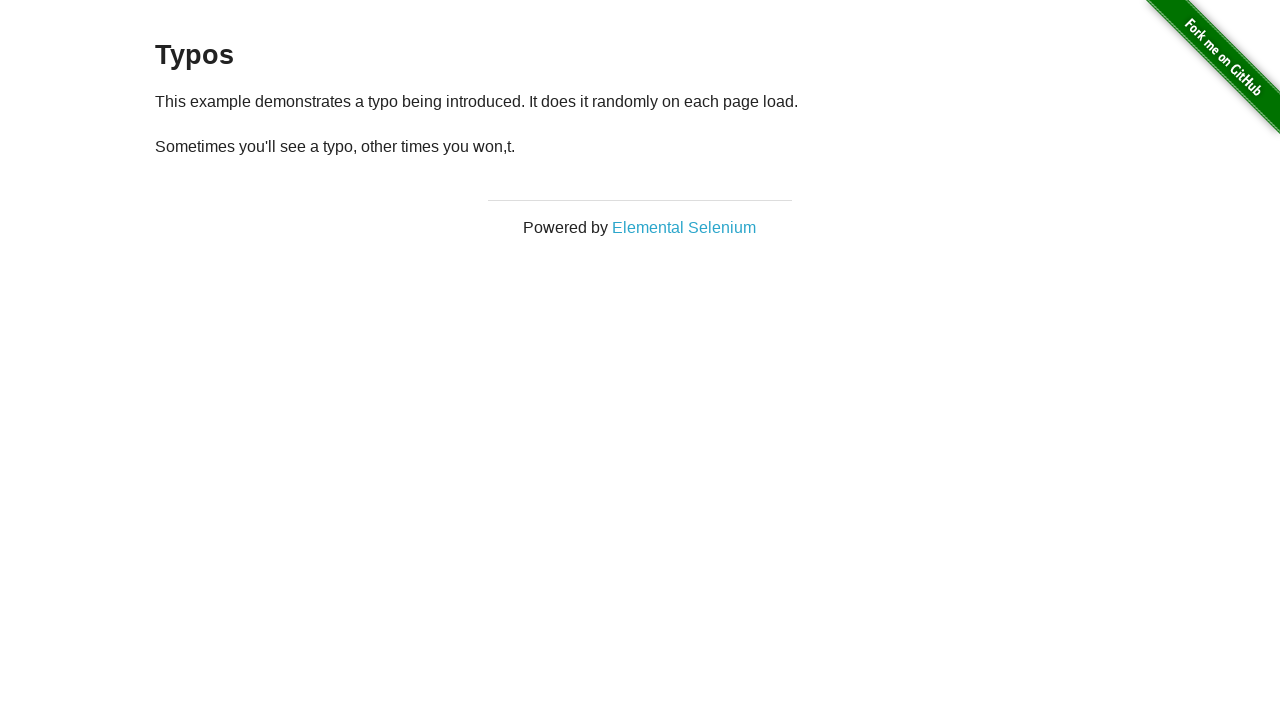

Reloaded page to check for different typo variation
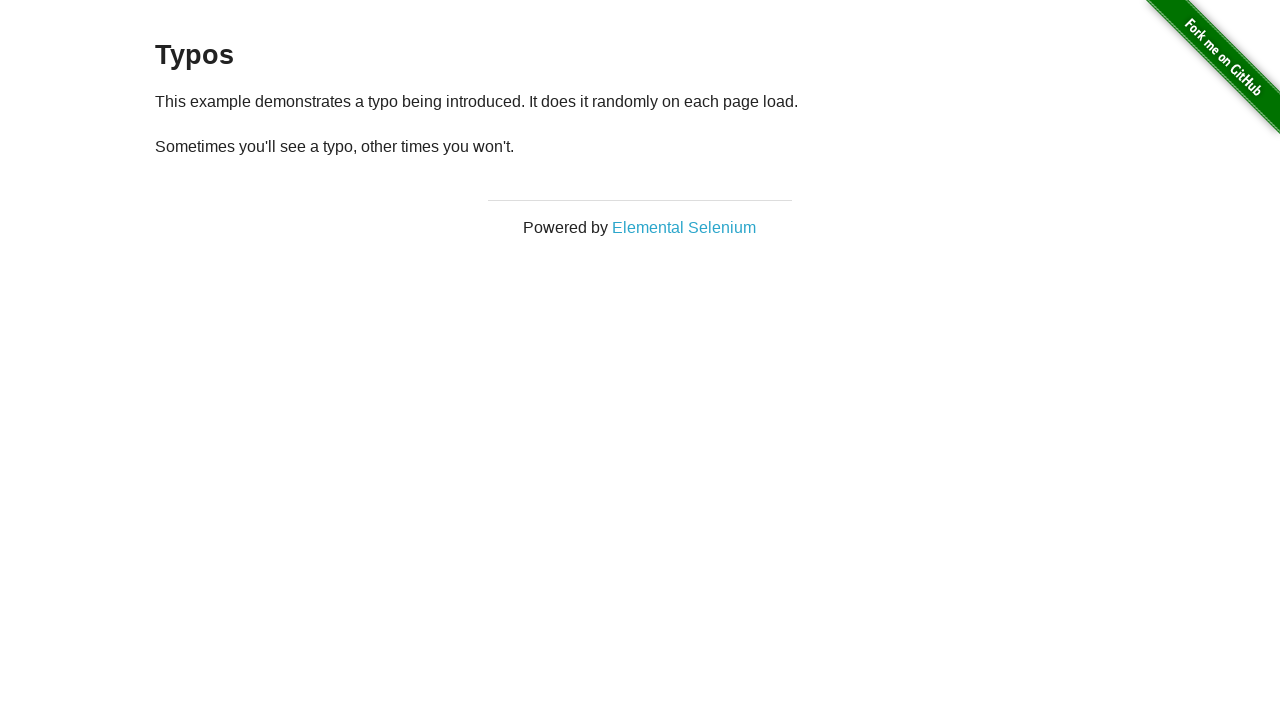

Waited for content to load after page reload
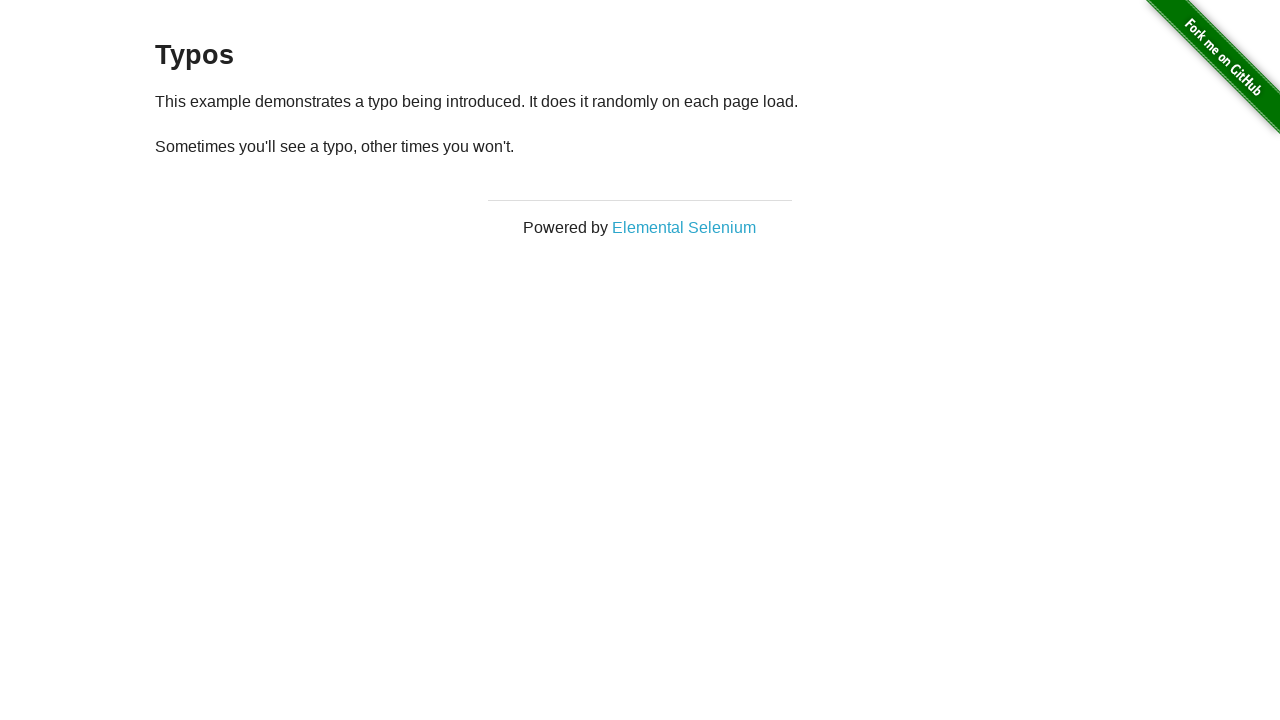

Retrieved text content from paragraph (attempt 9)
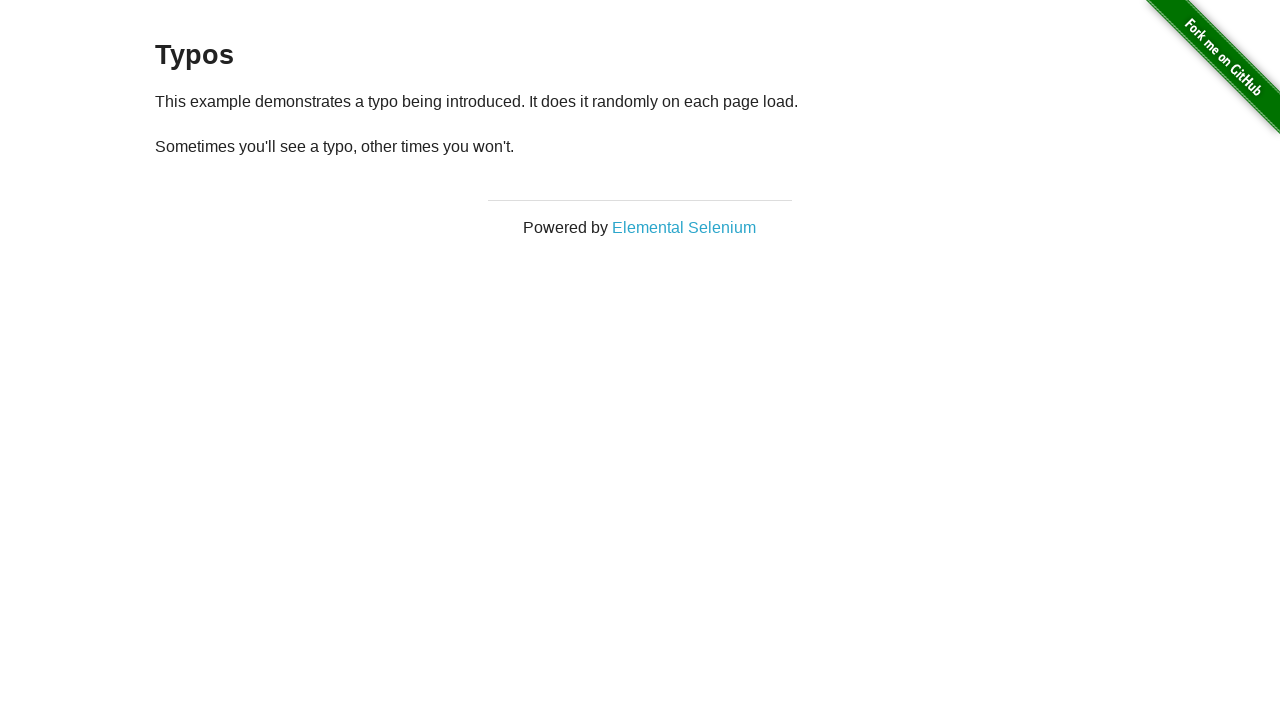

Reloaded page to check for different typo variation
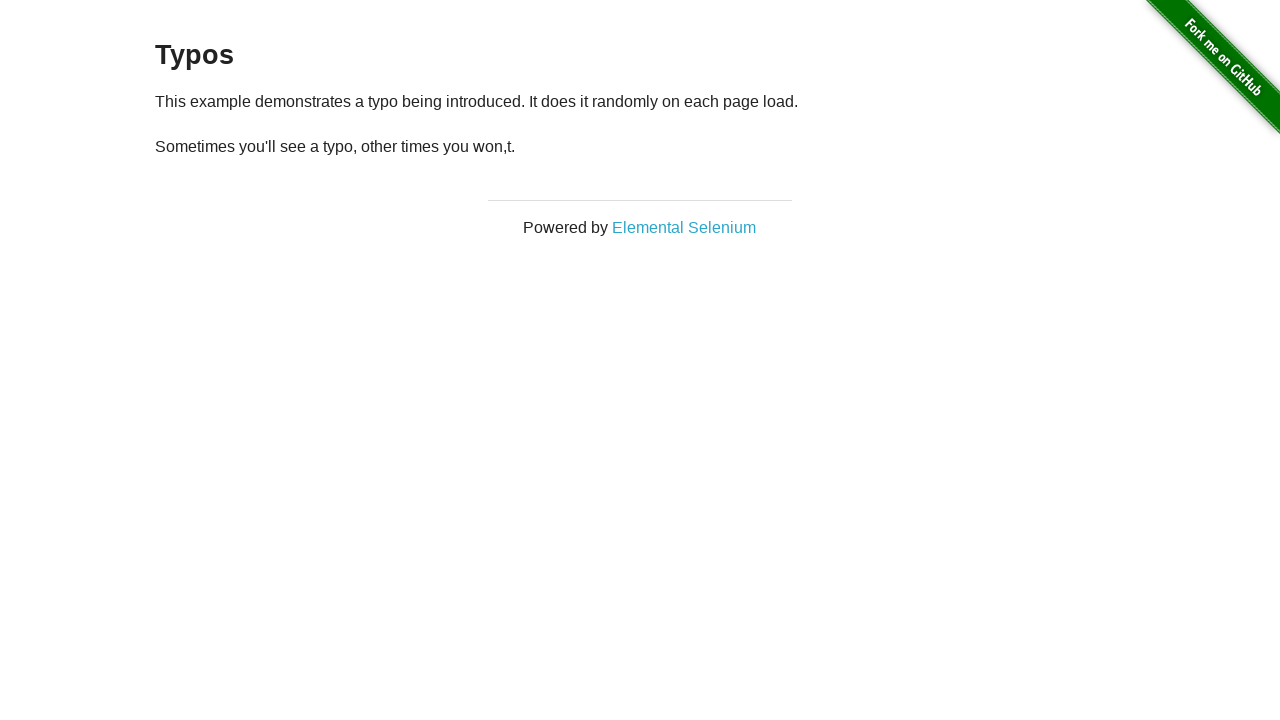

Waited for content to load after page reload
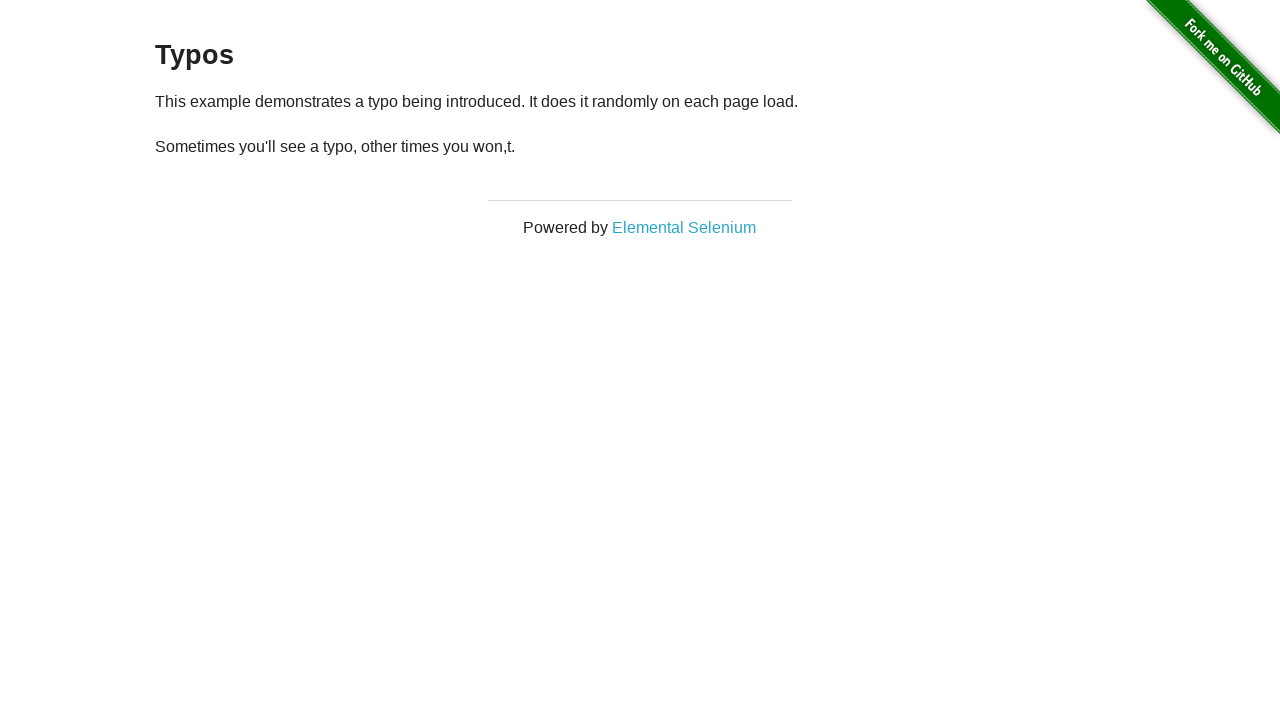

Retrieved text content from paragraph (attempt 10)
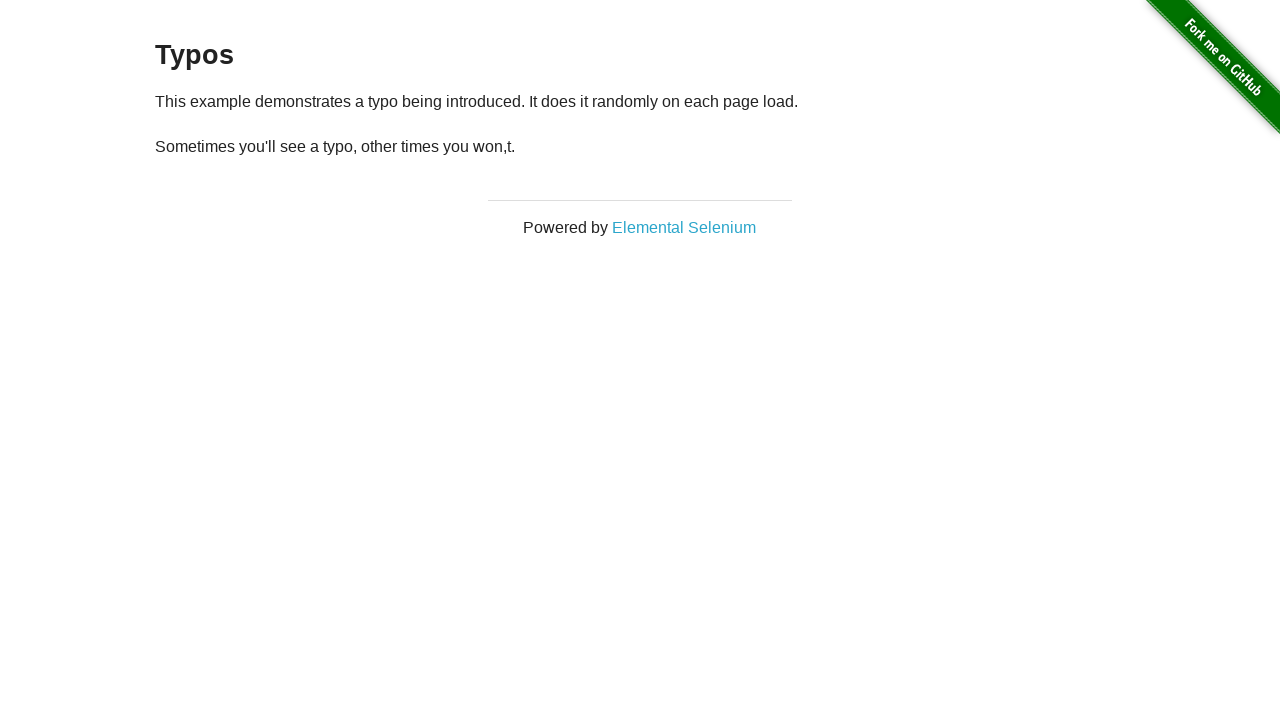

Reloaded page to check for different typo variation
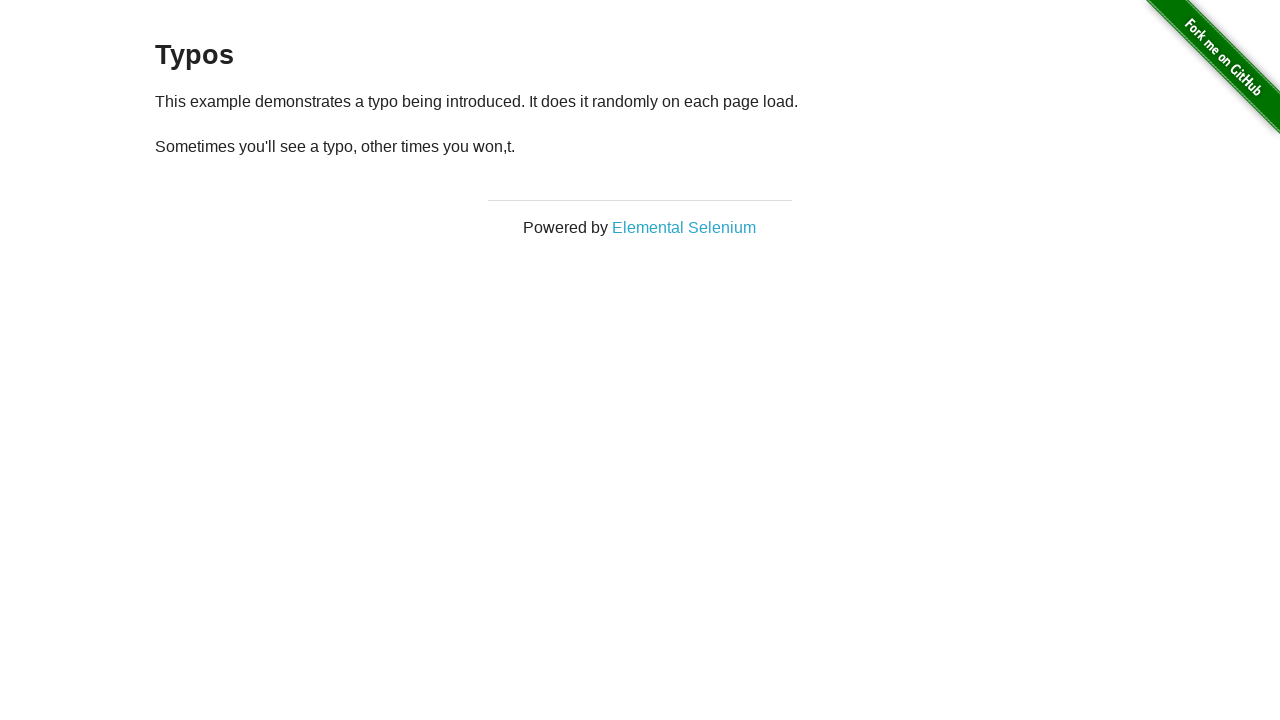

Waited for content to load after page reload
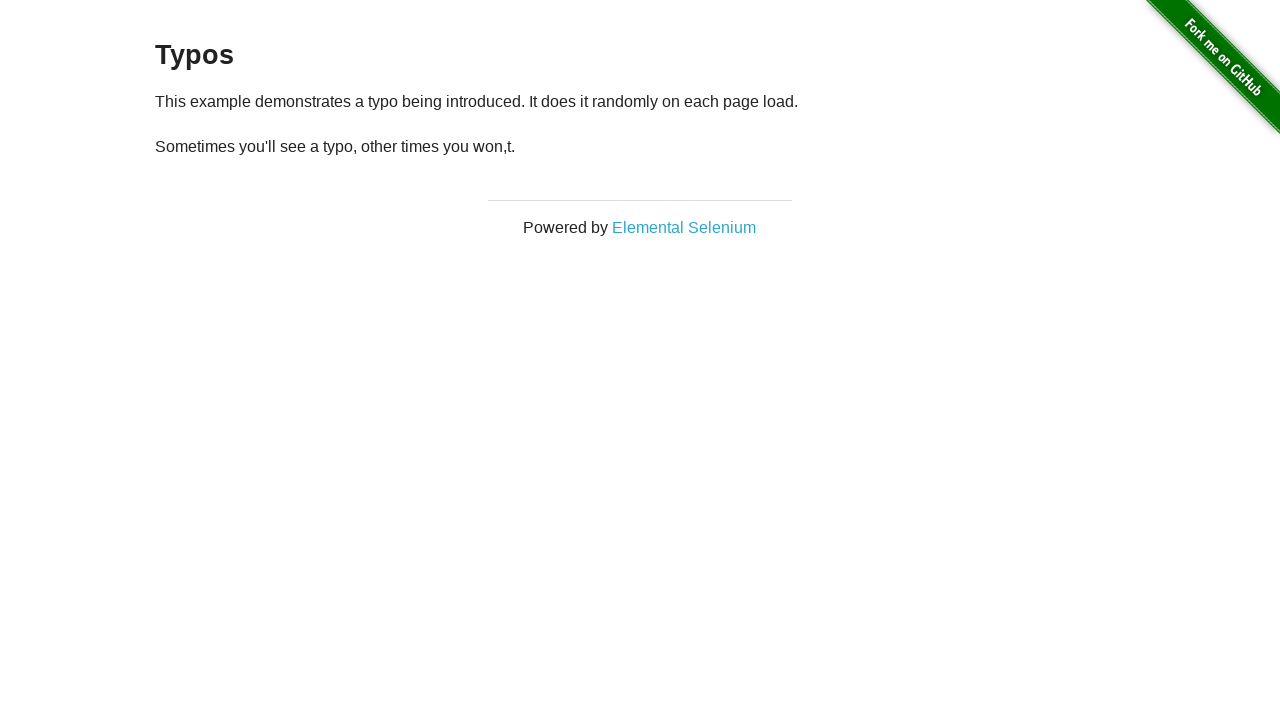

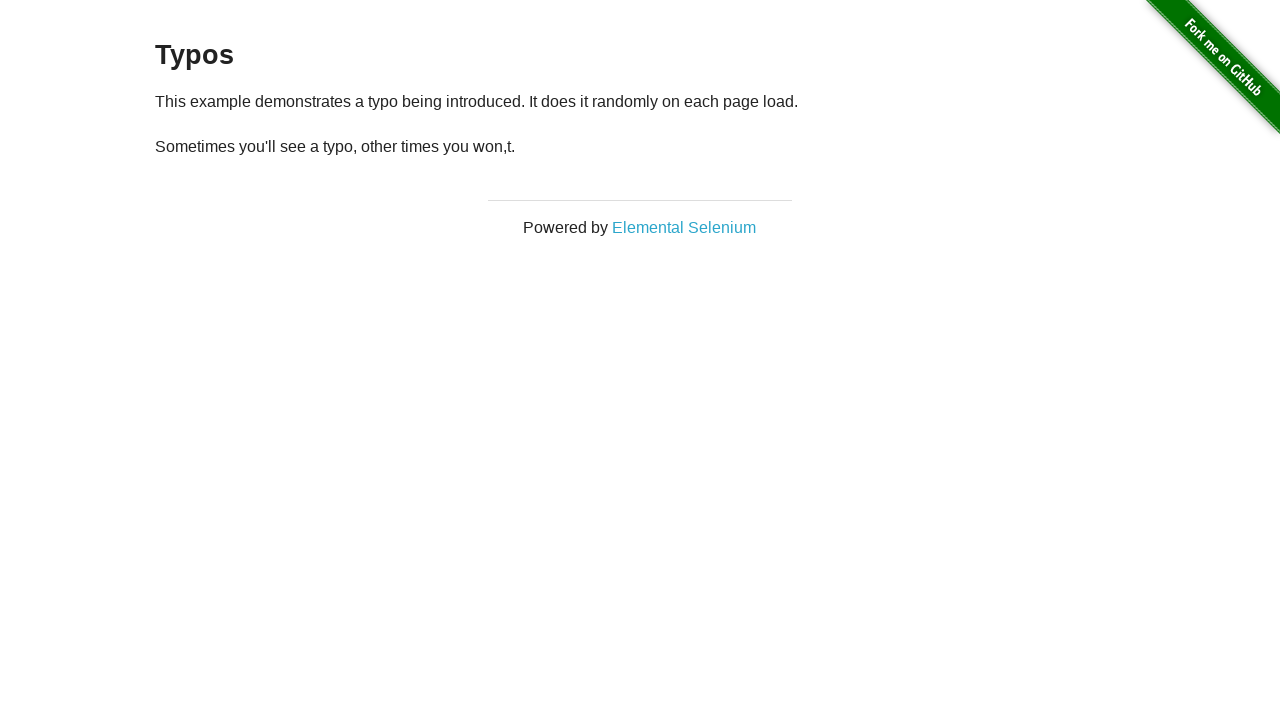